Tests A/B test opt-out functionality by visiting the page, verifying A/B test is active, adding an opt-out cookie, refreshing the page, and verifying the A/B test is now disabled.

Starting URL: http://the-internet.herokuapp.com/abtest

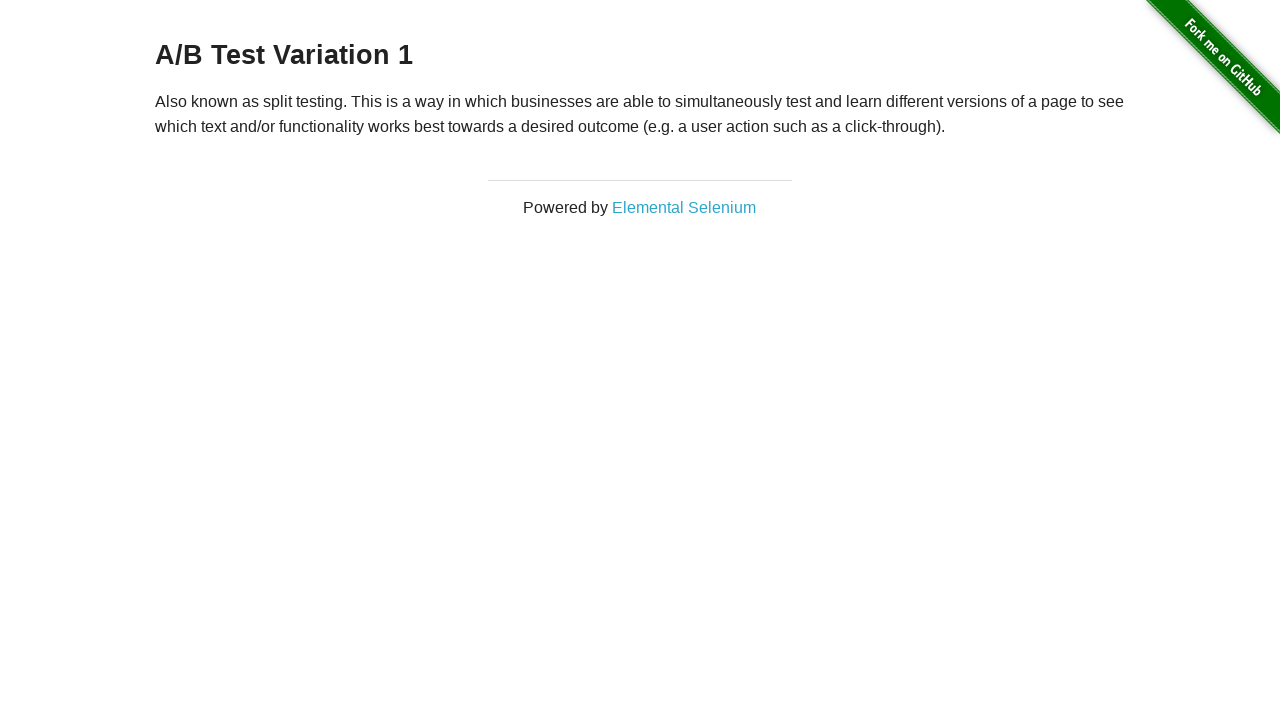

Waited for h3 heading to load on initial page
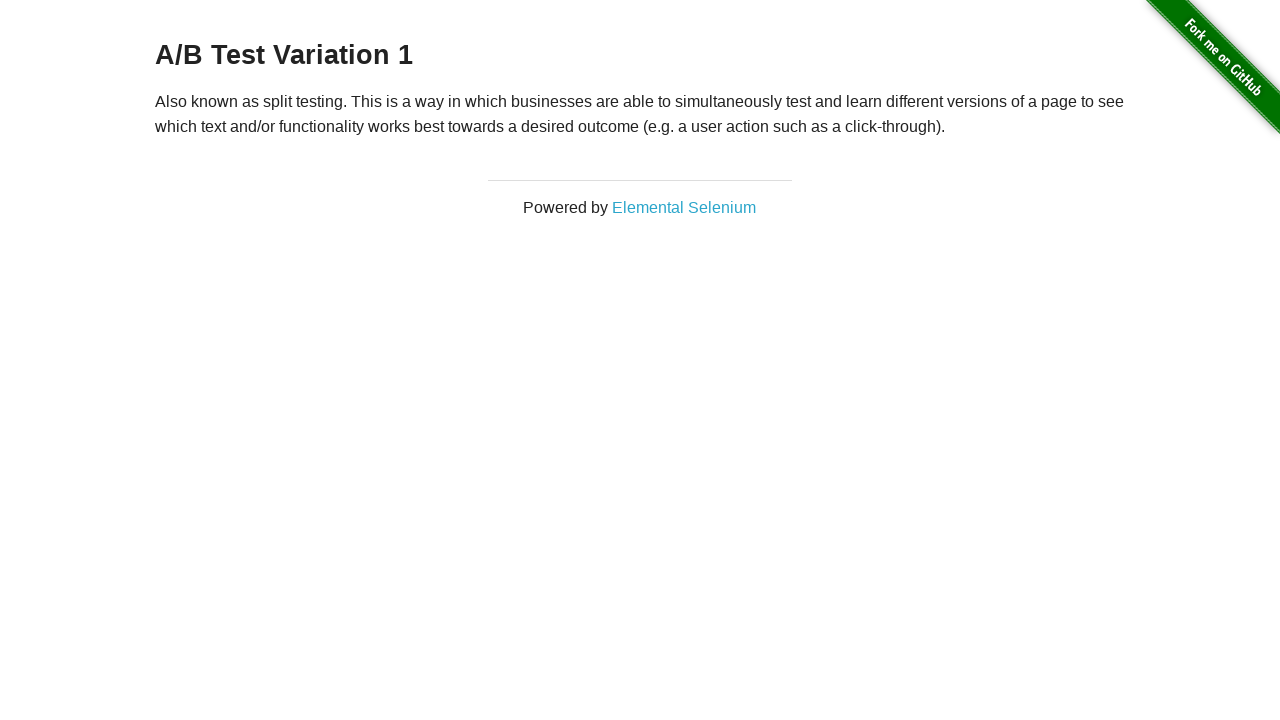

Retrieved initial heading text: A/B Test Variation 1
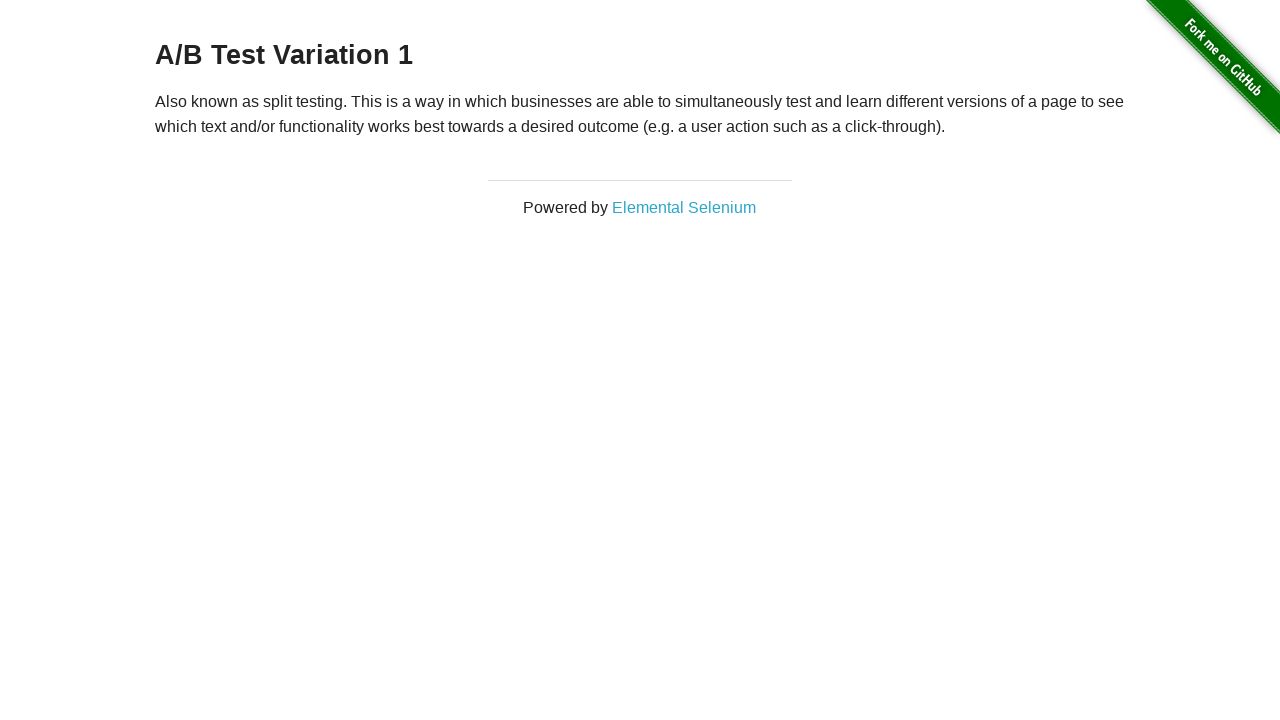

Verified initial heading starts with 'A/B Test' - A/B test is active
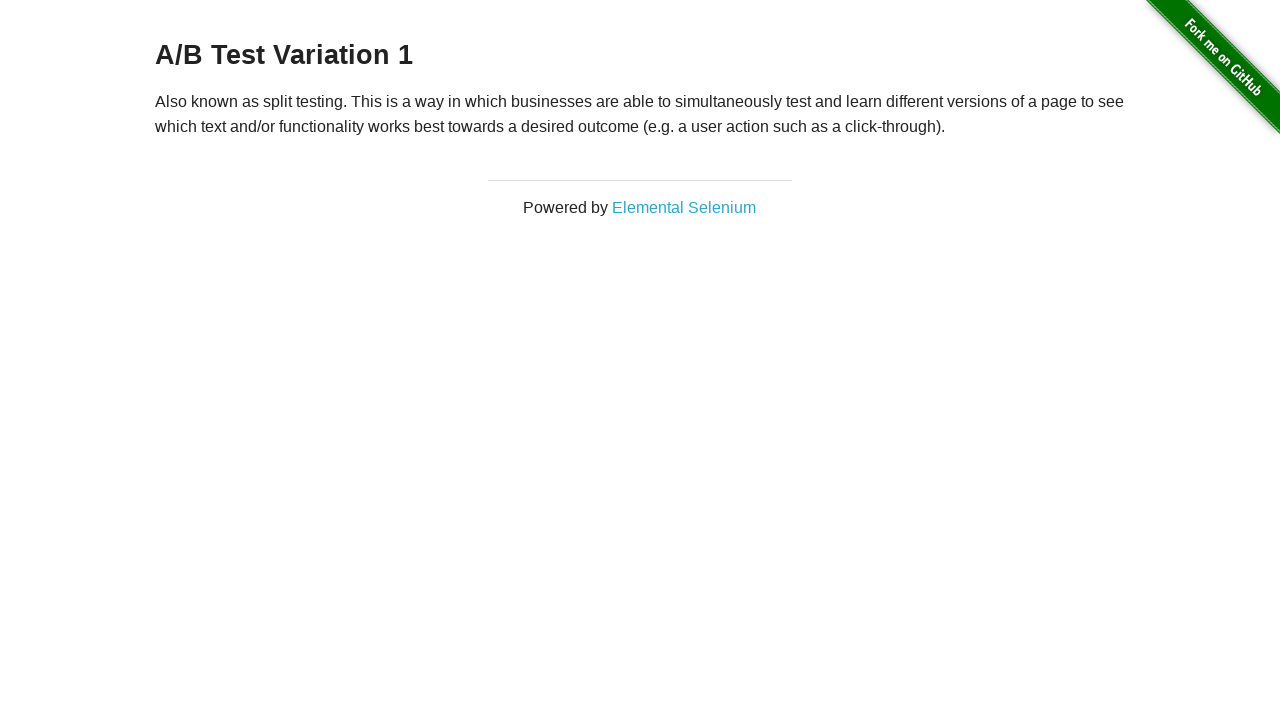

Added optimizelyOptOut cookie to context
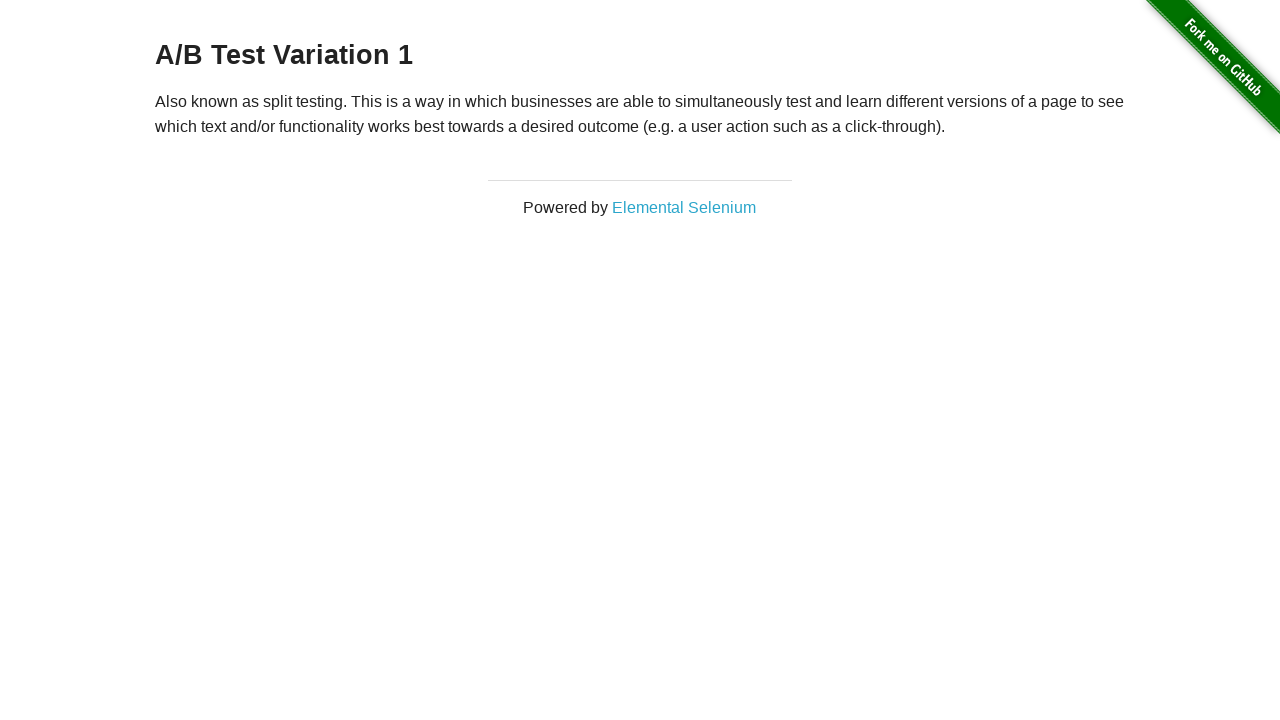

Refreshed the page after adding opt-out cookie
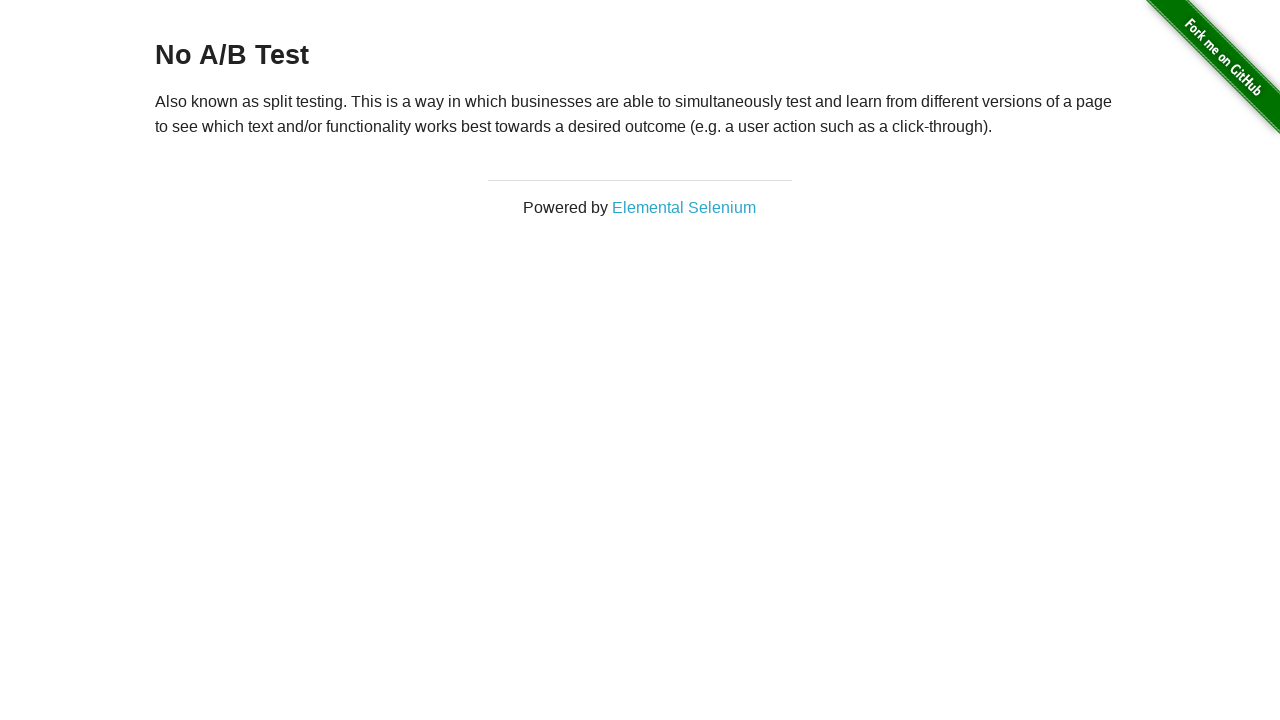

Waited for h3 heading to load after page refresh
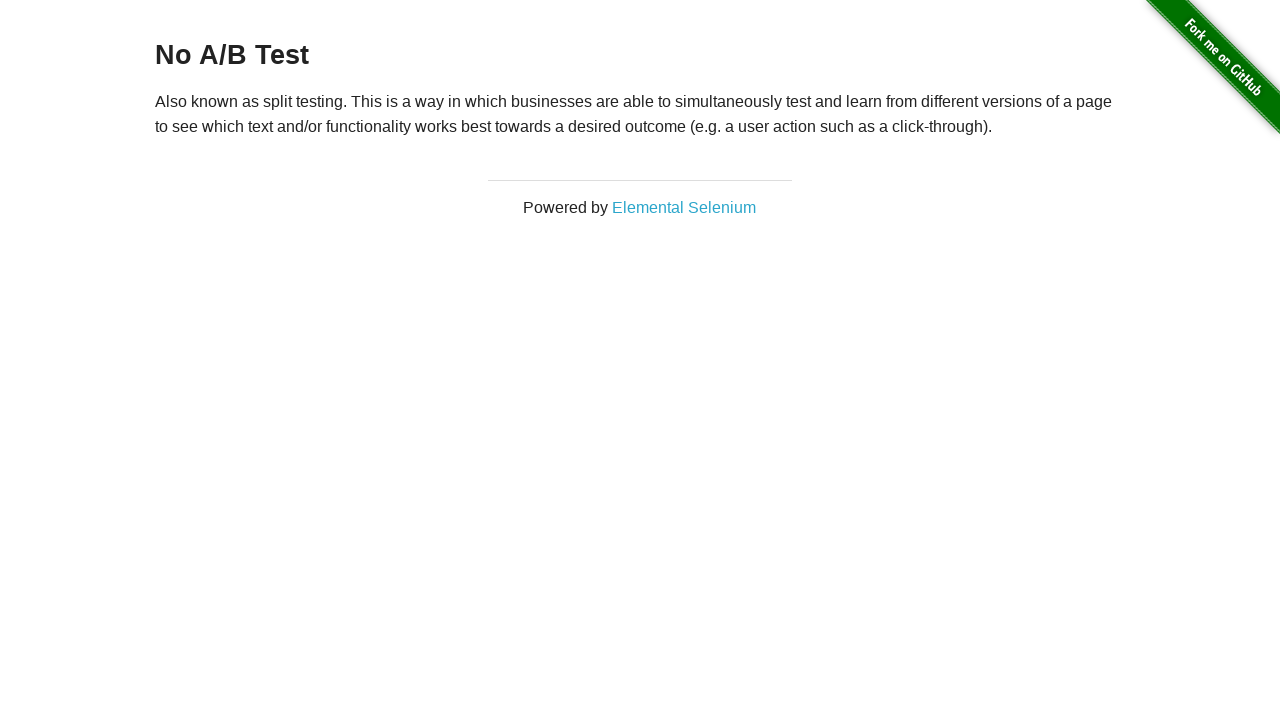

Retrieved heading text after refresh: No A/B Test
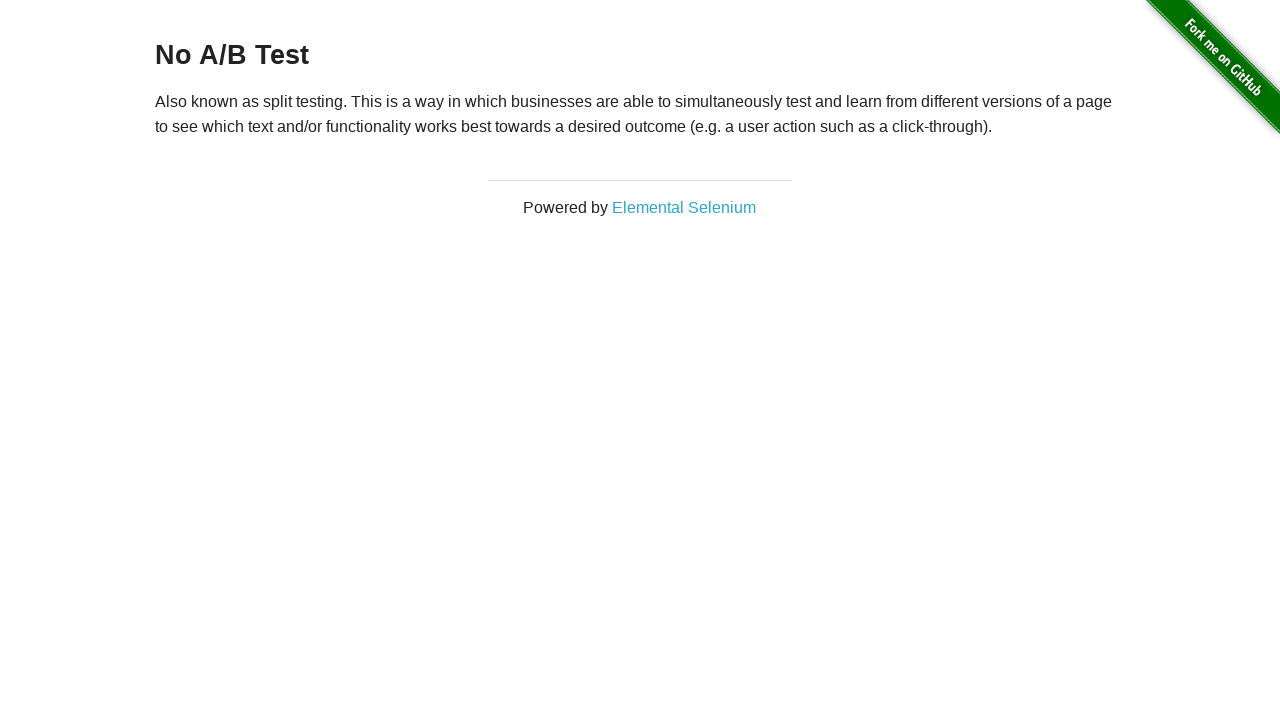

Verified heading starts with 'No A/B Test' - A/B test is now disabled
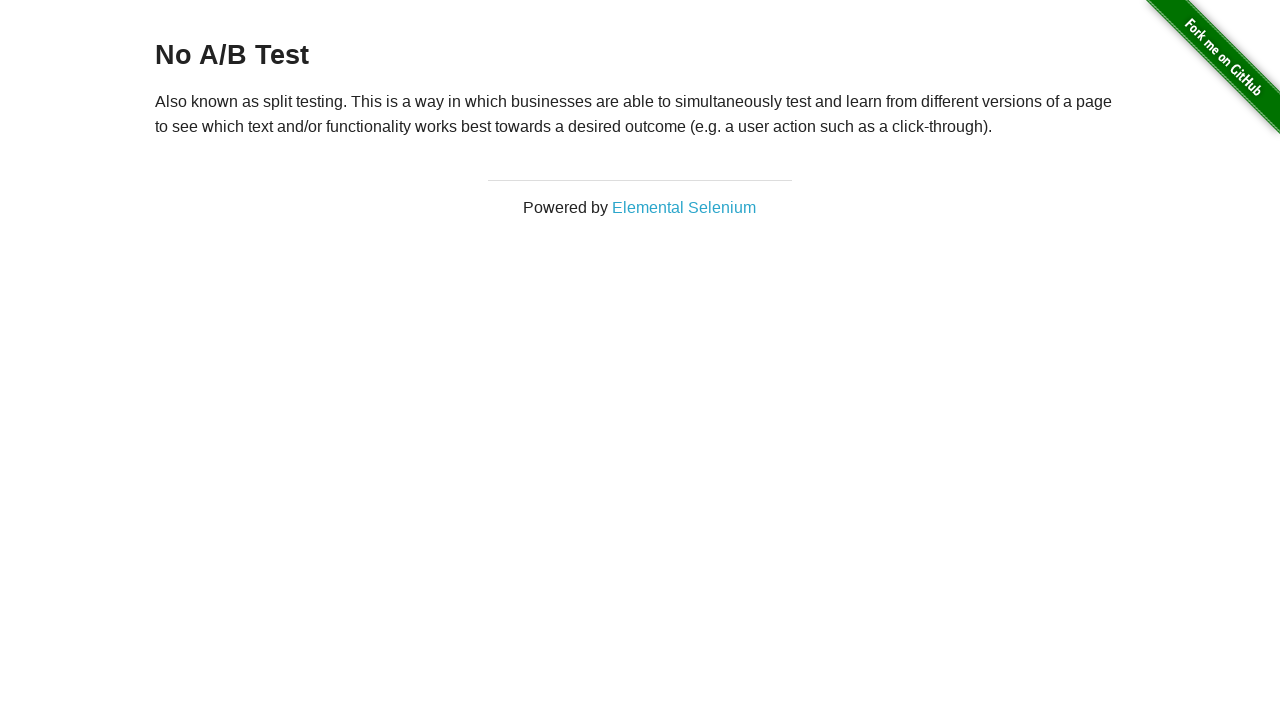

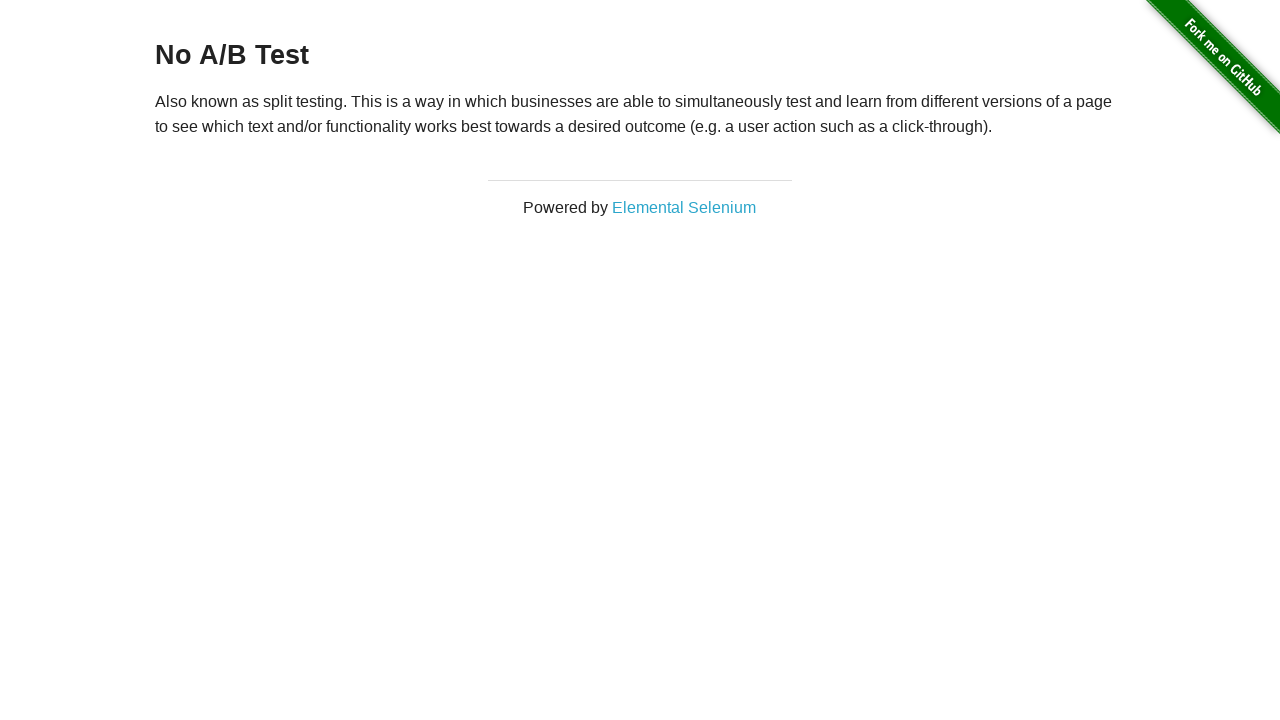